Tests a user information form by filling first name, last name, and company name fields, then submitting and handling the alert

Starting URL: http://automationbykrishna.com

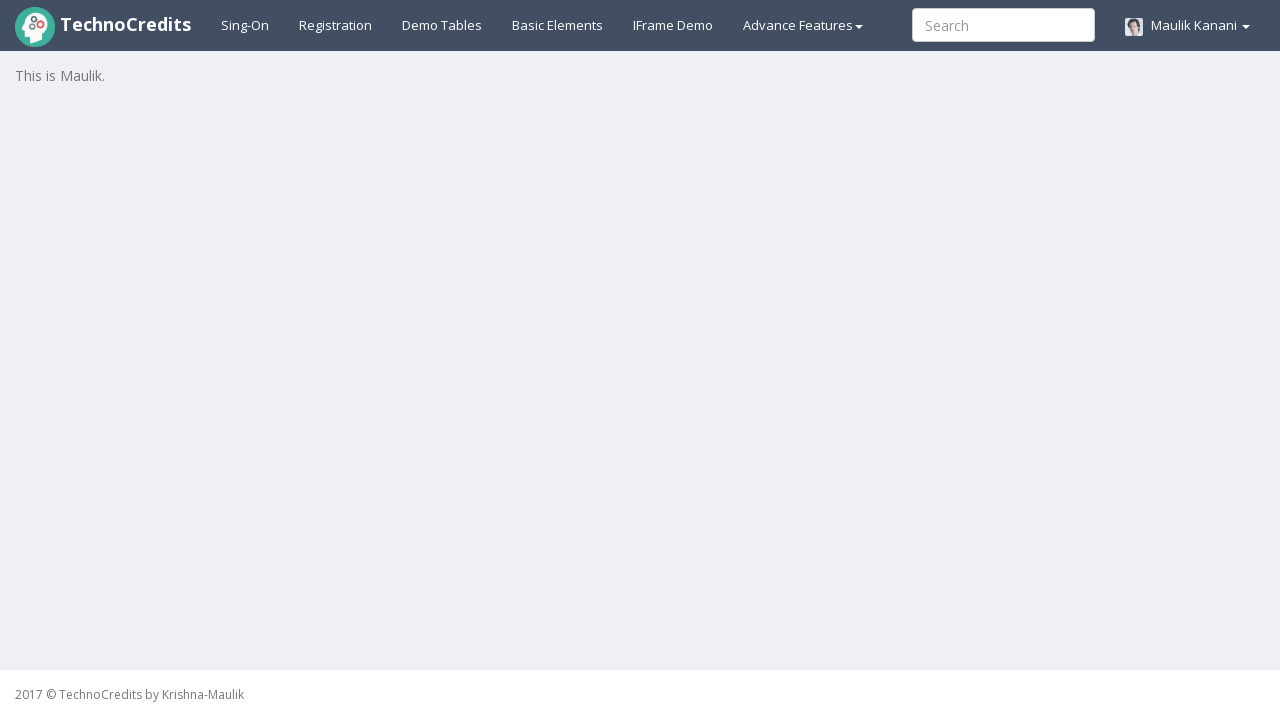

Clicked on Basic Element link at (558, 25) on #basicelements
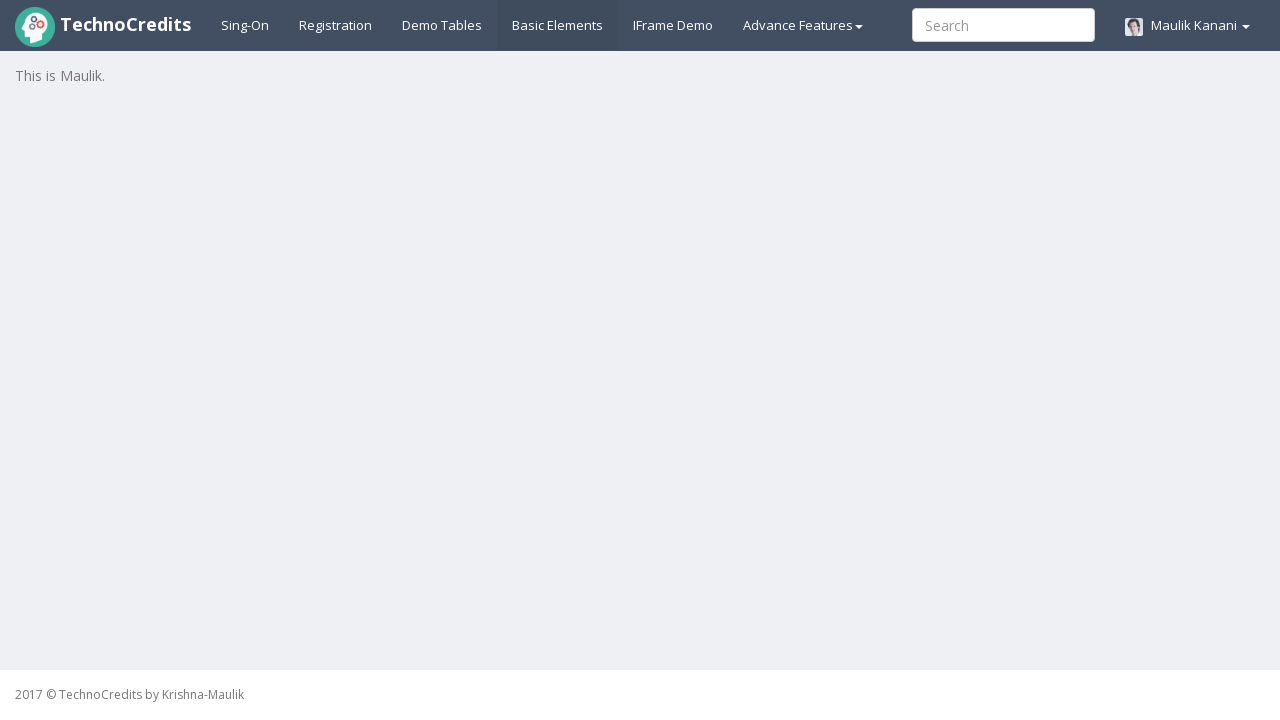

Set up dialog handler to accept alerts
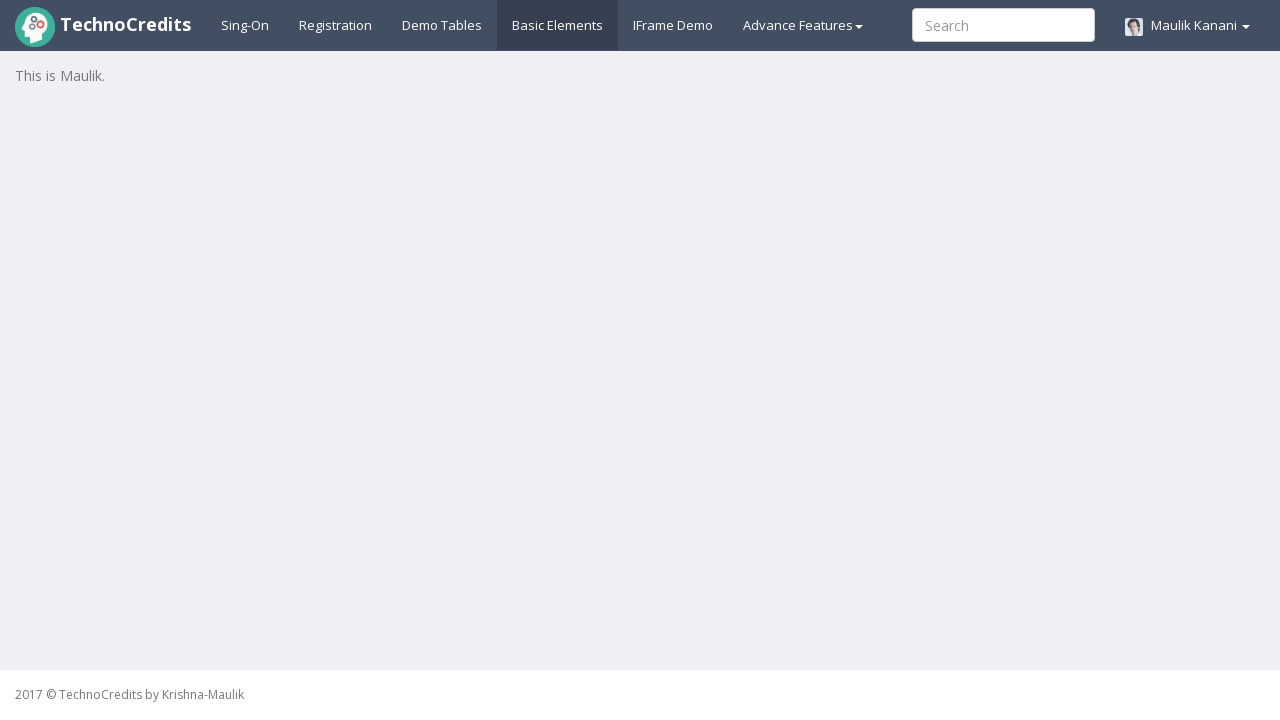

Filled first name field with 'Jennifer' on #UserFirstName
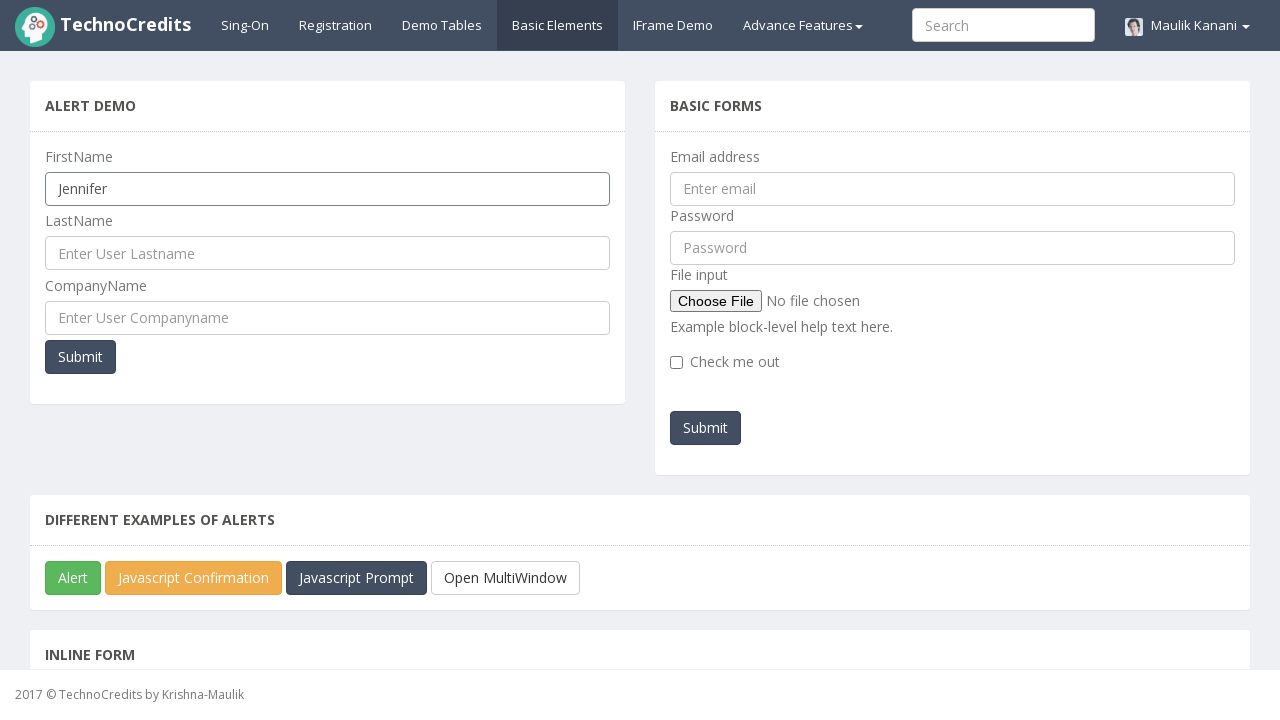

Filled last name field with 'Martinez' on #UserLastName
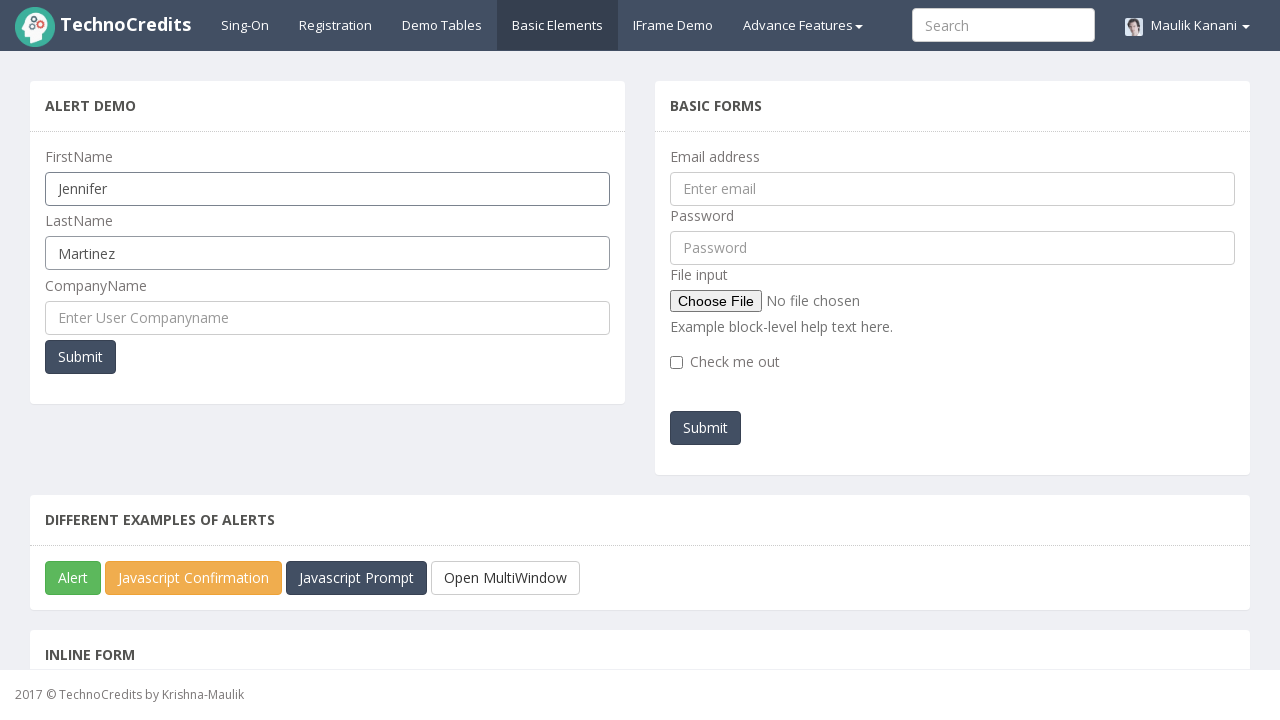

Filled company name field with 'TechCorp Inc' on #UserCompanyName
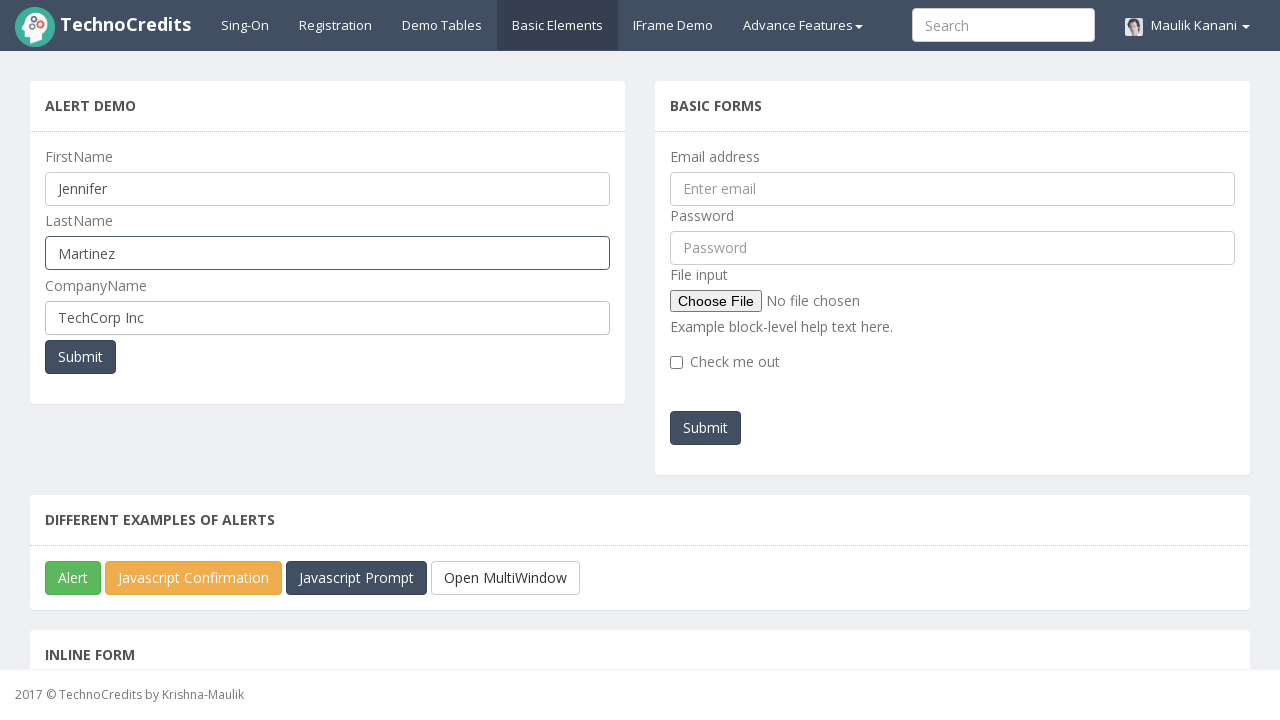

Clicked submit button and alert was handled at (80, 357) on xpath=//*[text()='Submit']
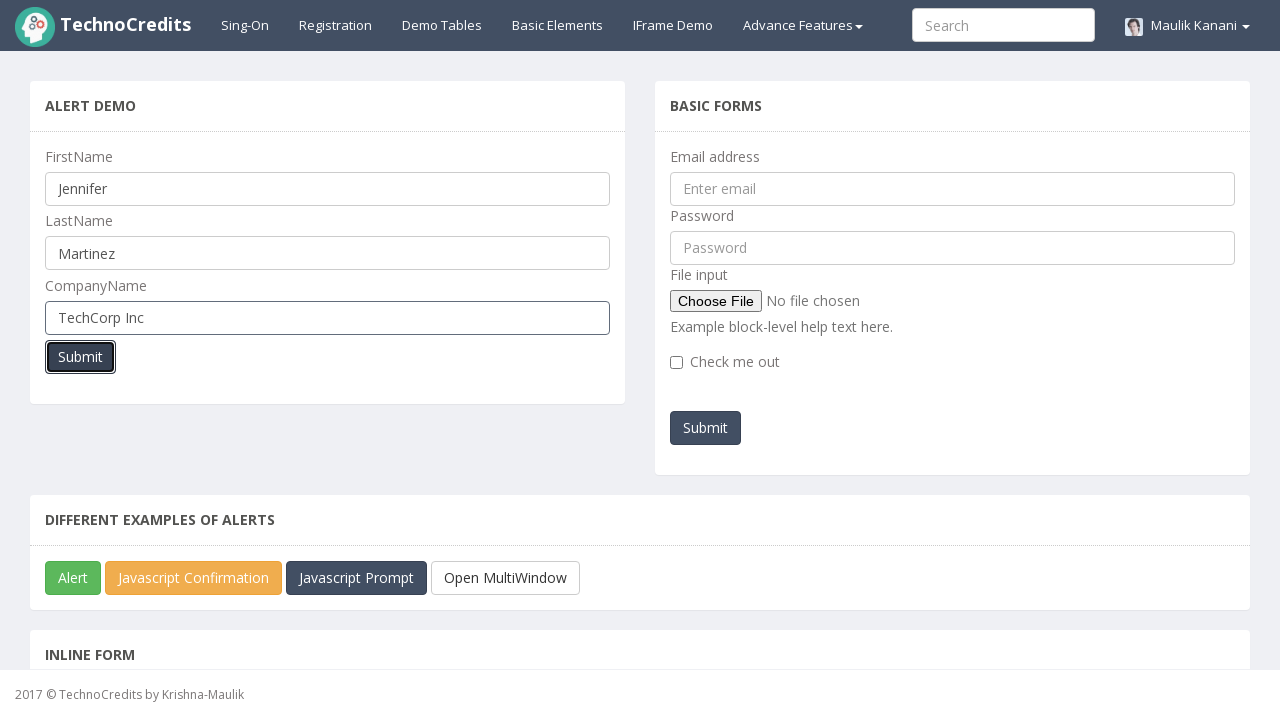

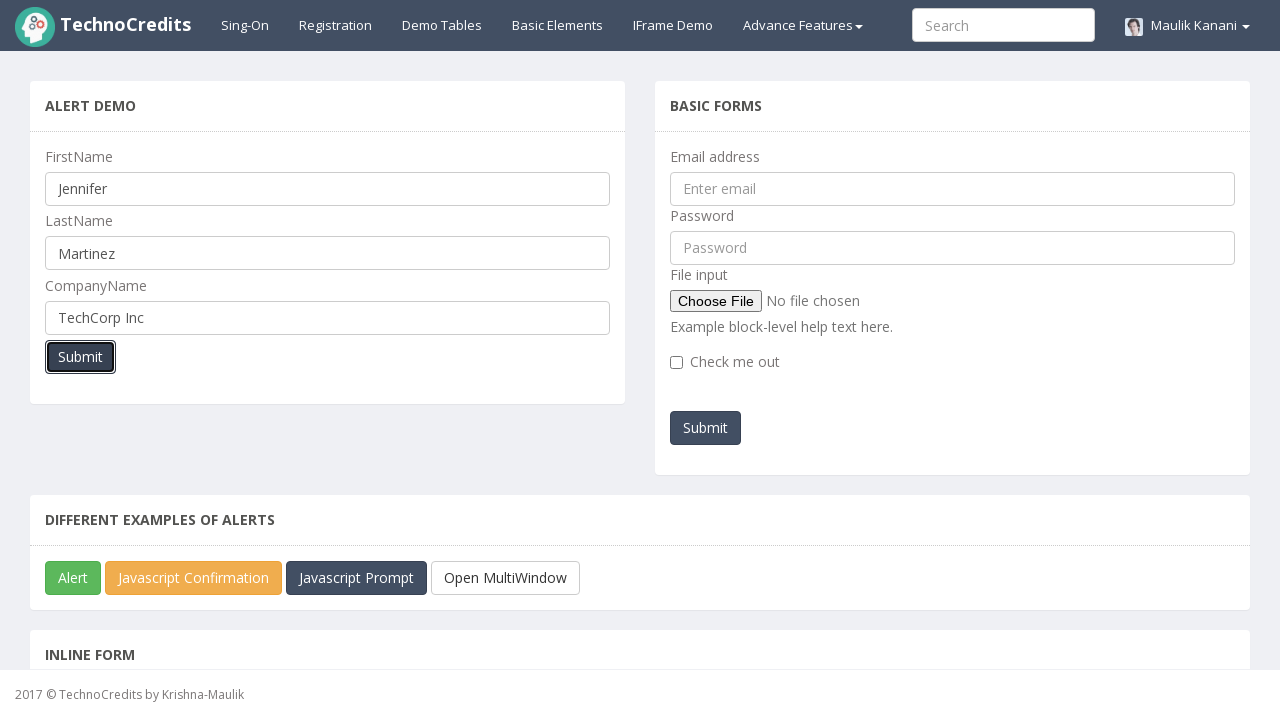